Tests JavaScript confirmation dialog by clicking a button, accepting the confirmation, and verifying the result message

Starting URL: https://demoqa.com/alerts

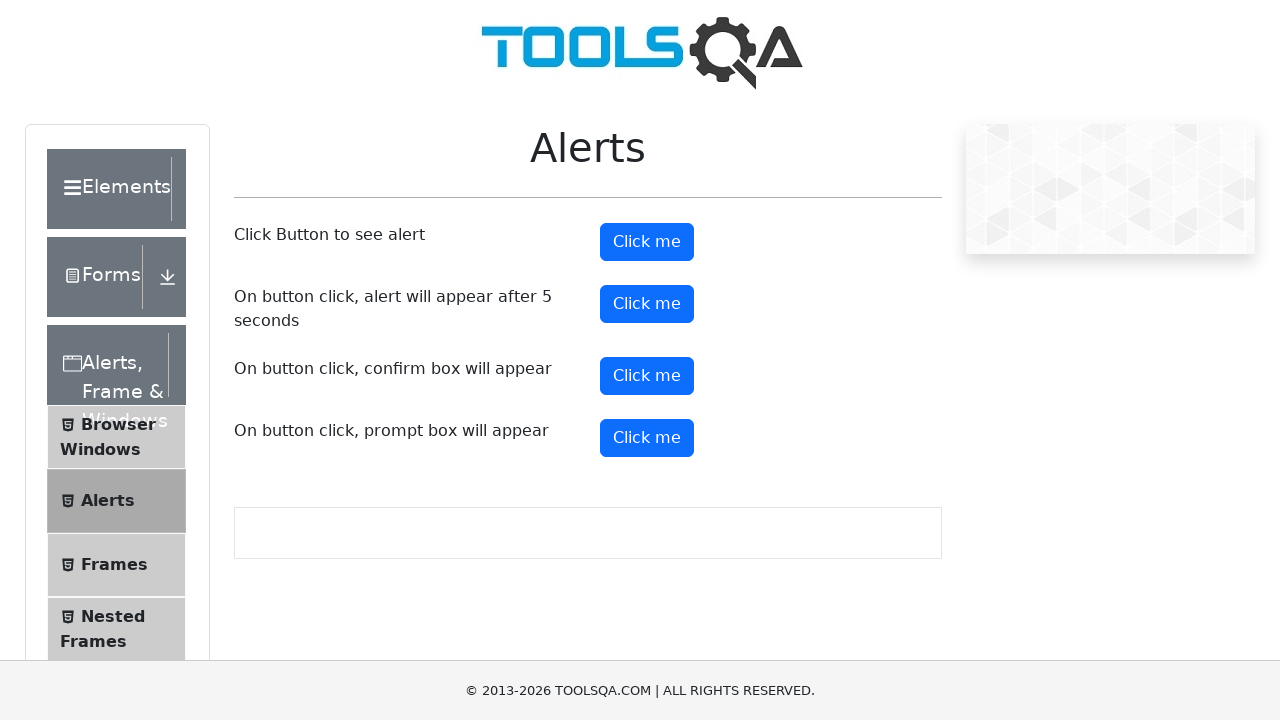

Clicked confirm button to trigger JavaScript confirmation dialog at (647, 376) on xpath=//*[@id='confirmButton']
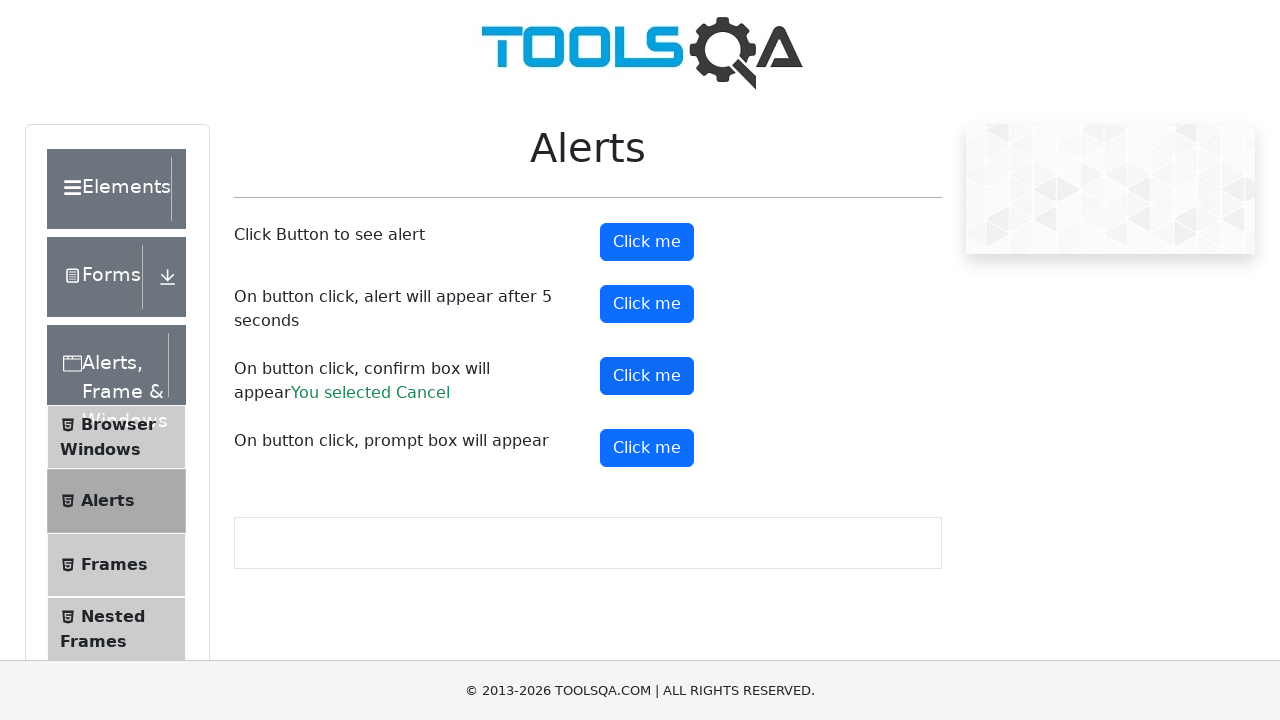

Set up dialog handler to accept confirmation
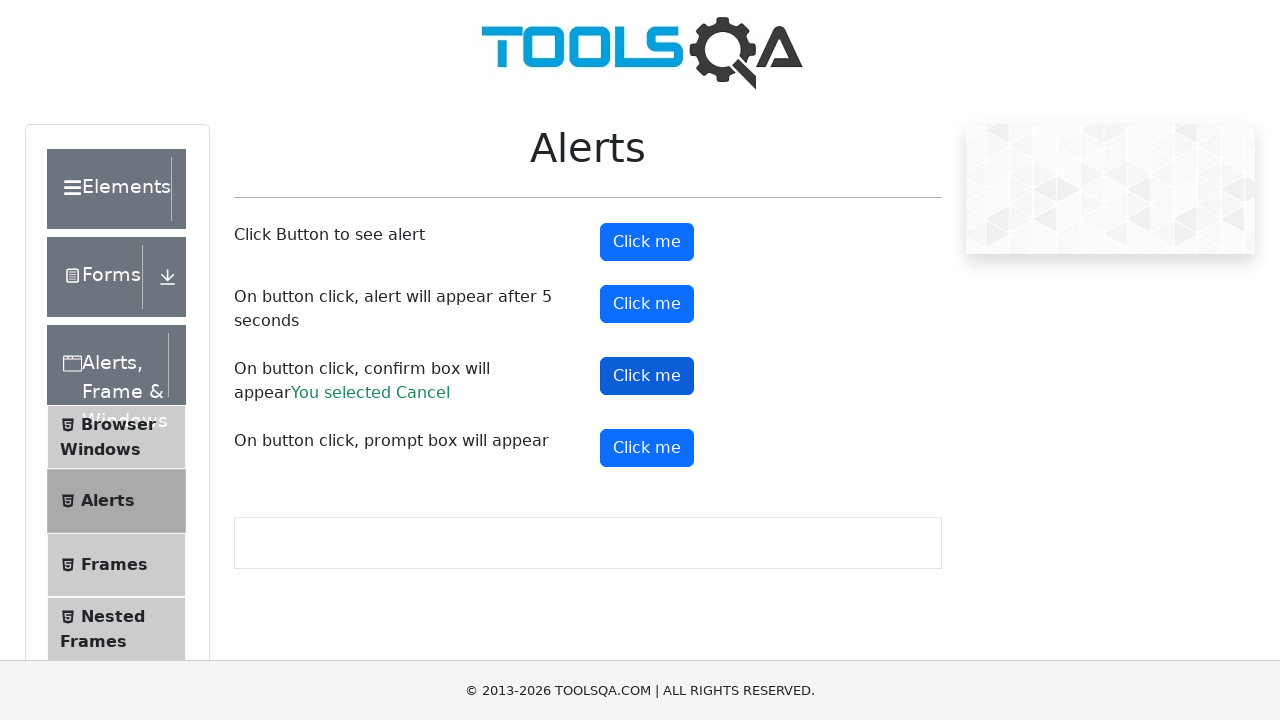

Result message appeared after accepting confirmation dialog
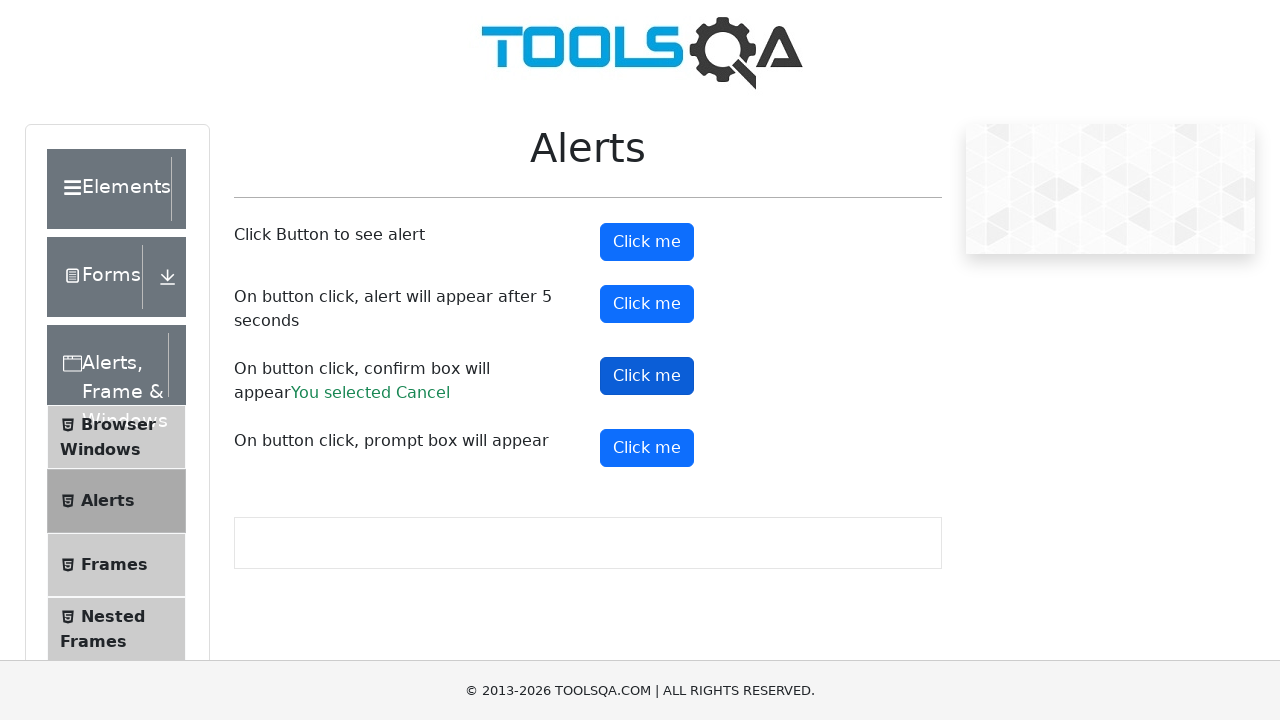

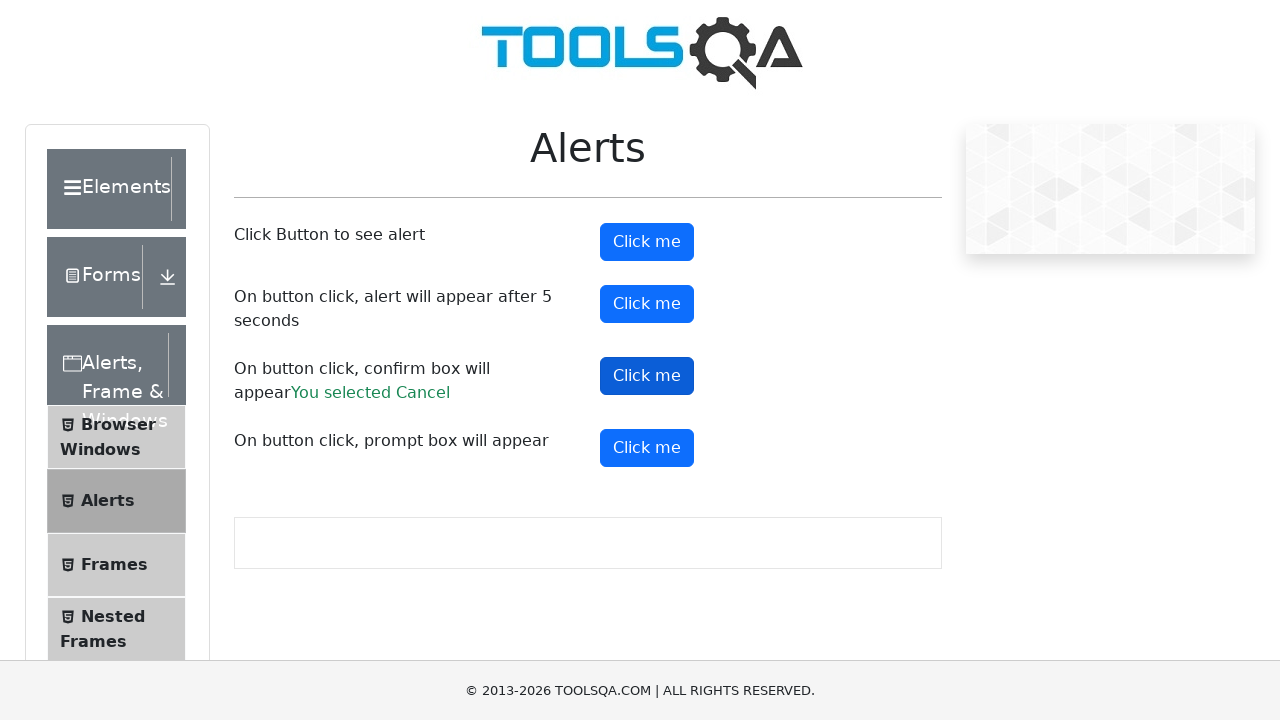